Tests dropdown selection by selecting Option 1

Starting URL: https://the-internet.herokuapp.com/dropdown

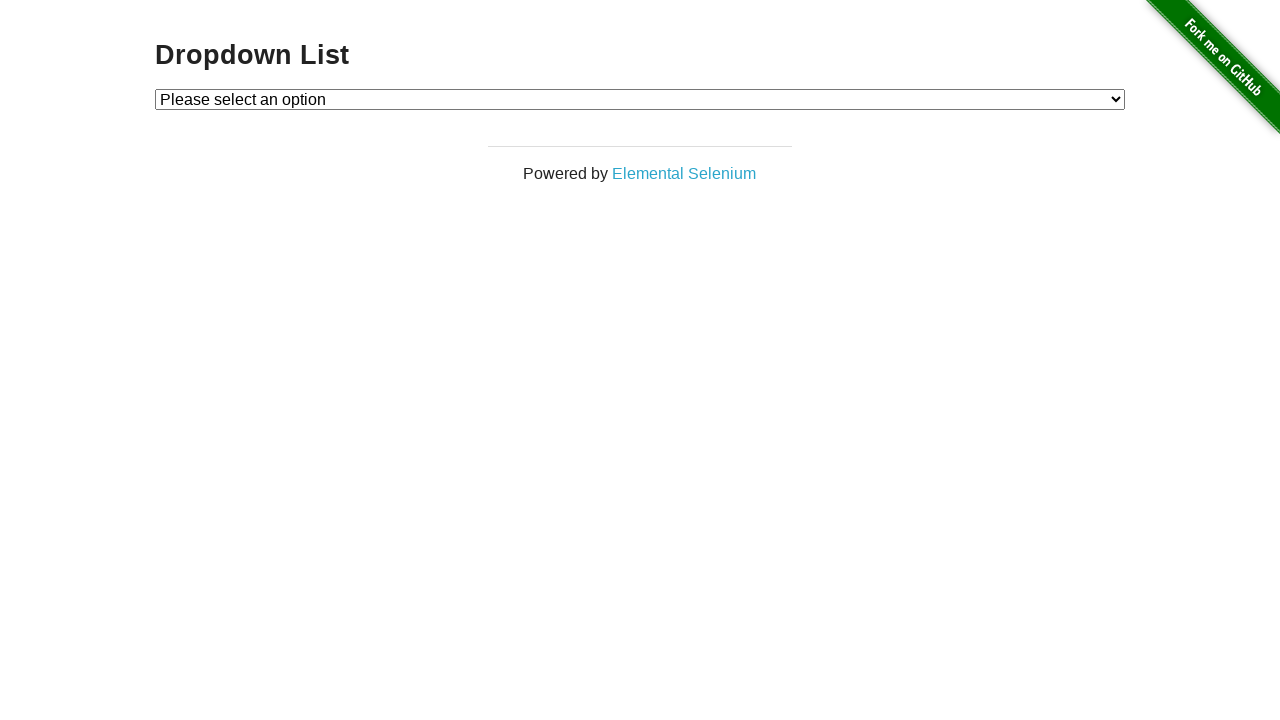

Navigated to dropdown page
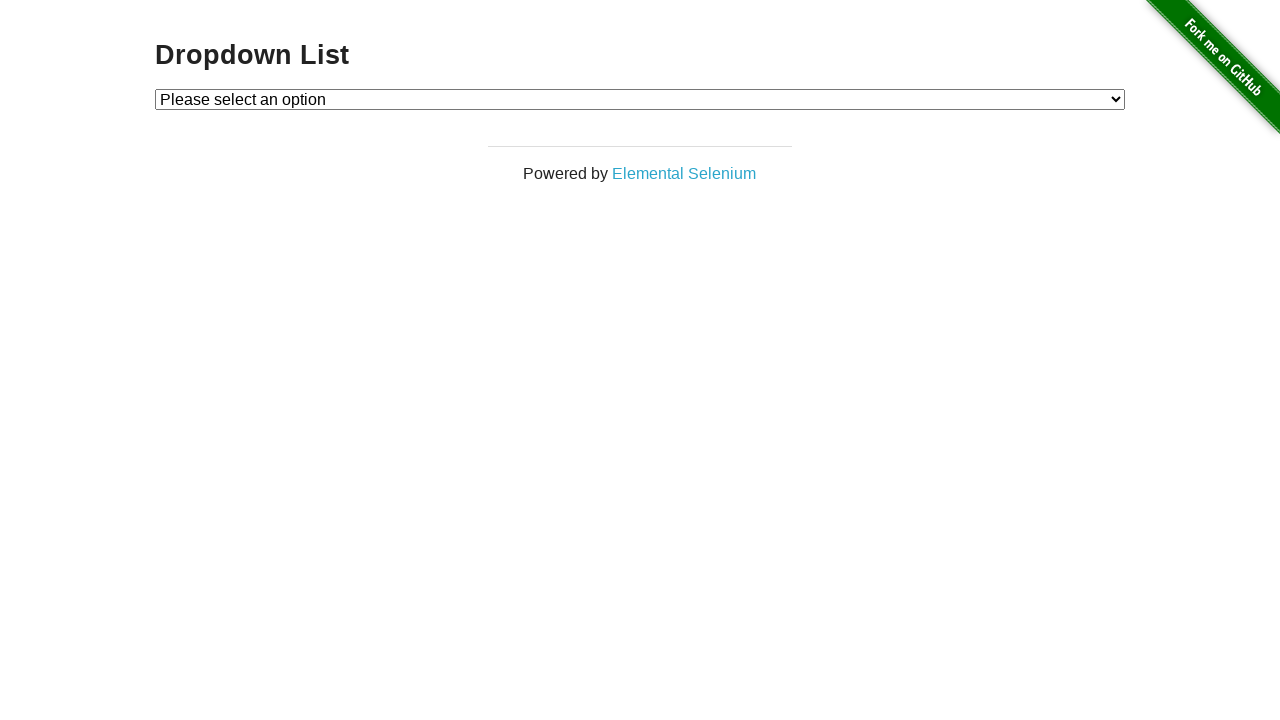

Selected Option 1 from dropdown on #dropdown
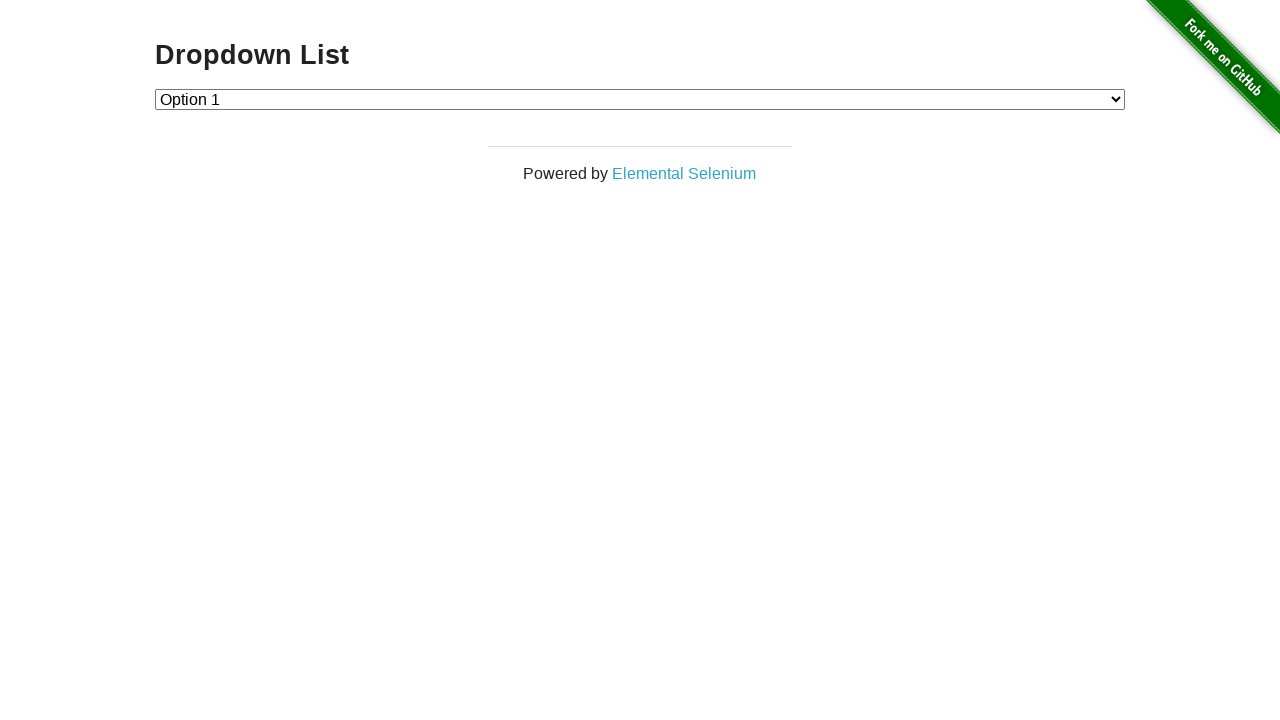

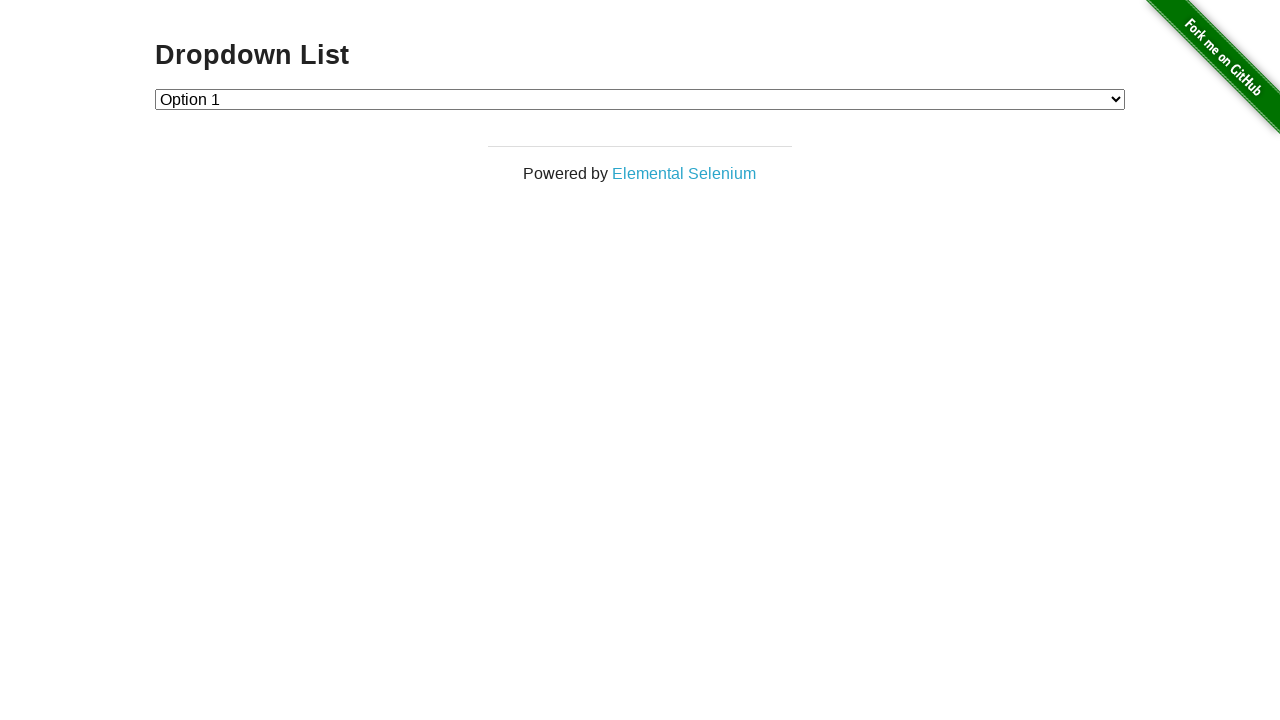